Performs a right-click (context click) on the Downloads navigation link on the Selenium website. The original script attempted to interact with the native browser context menu using Robot class, which cannot be directly translated to Playwright as native context menus are outside DOM control.

Starting URL: https://www.selenium.dev

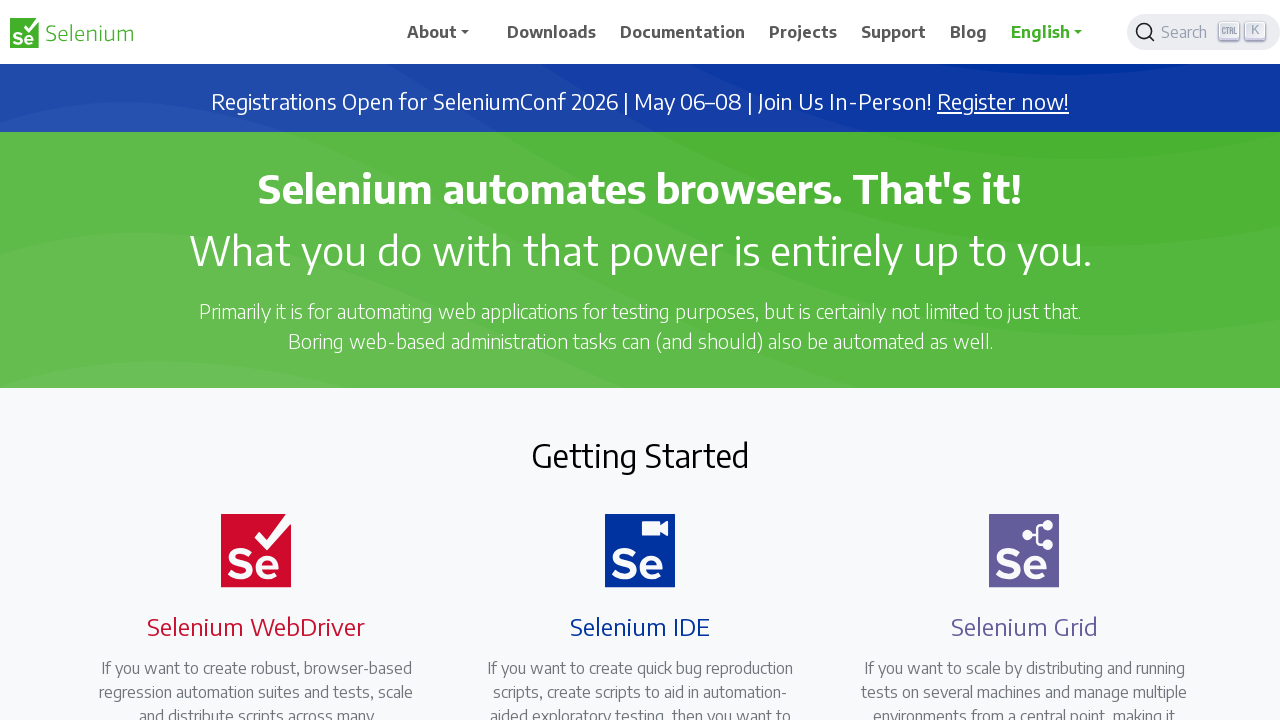

Page loaded - DOM content ready
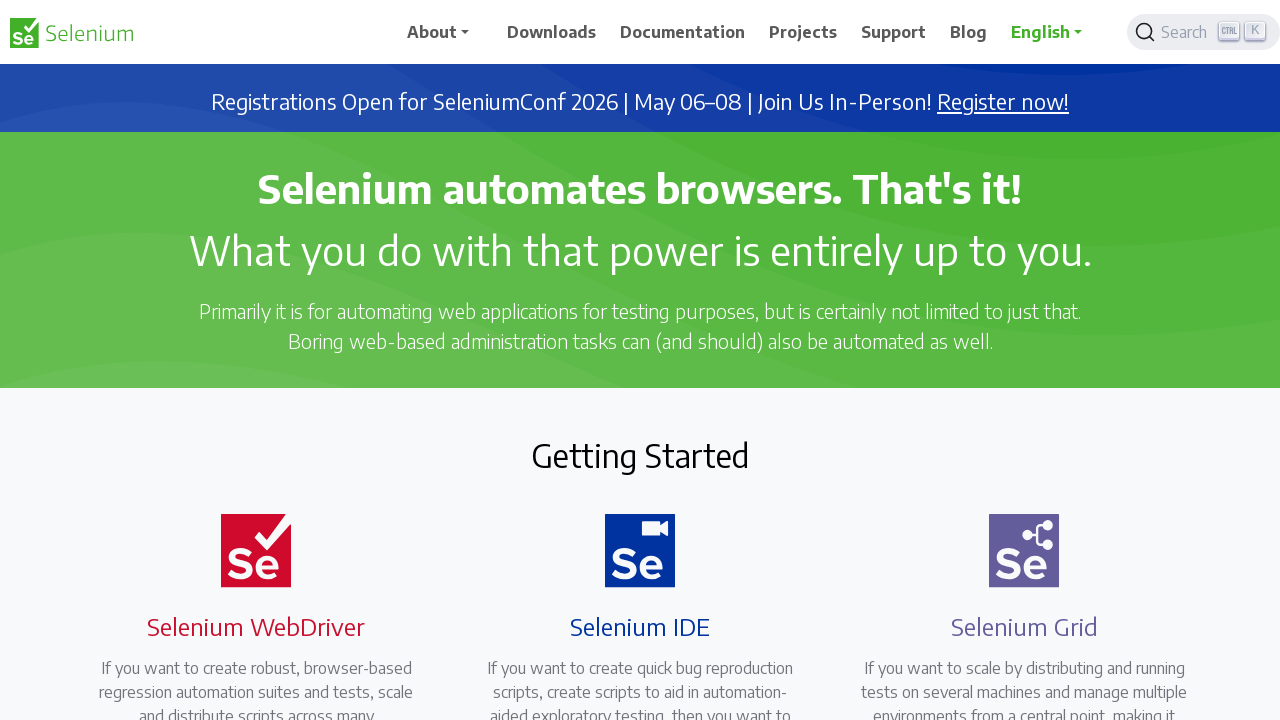

Located Downloads navigation link
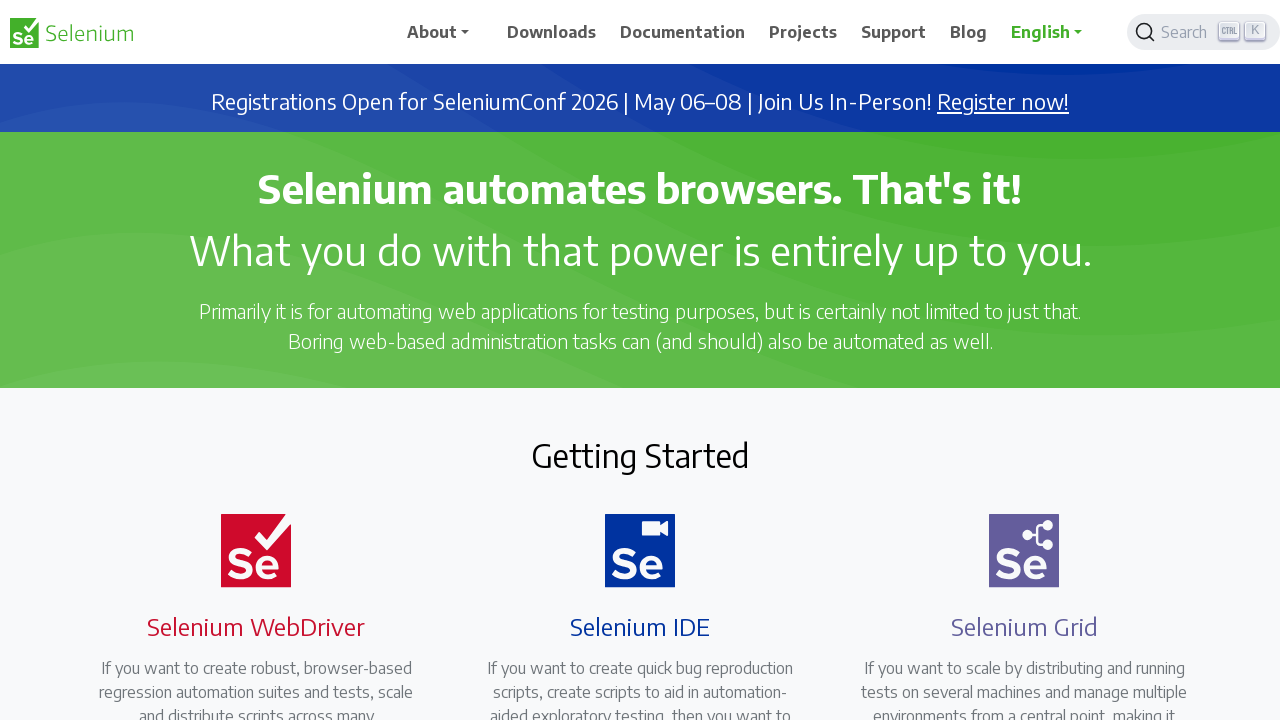

Right-clicked (context click) on Downloads link at (552, 32) on xpath=//span[.='Downloads']
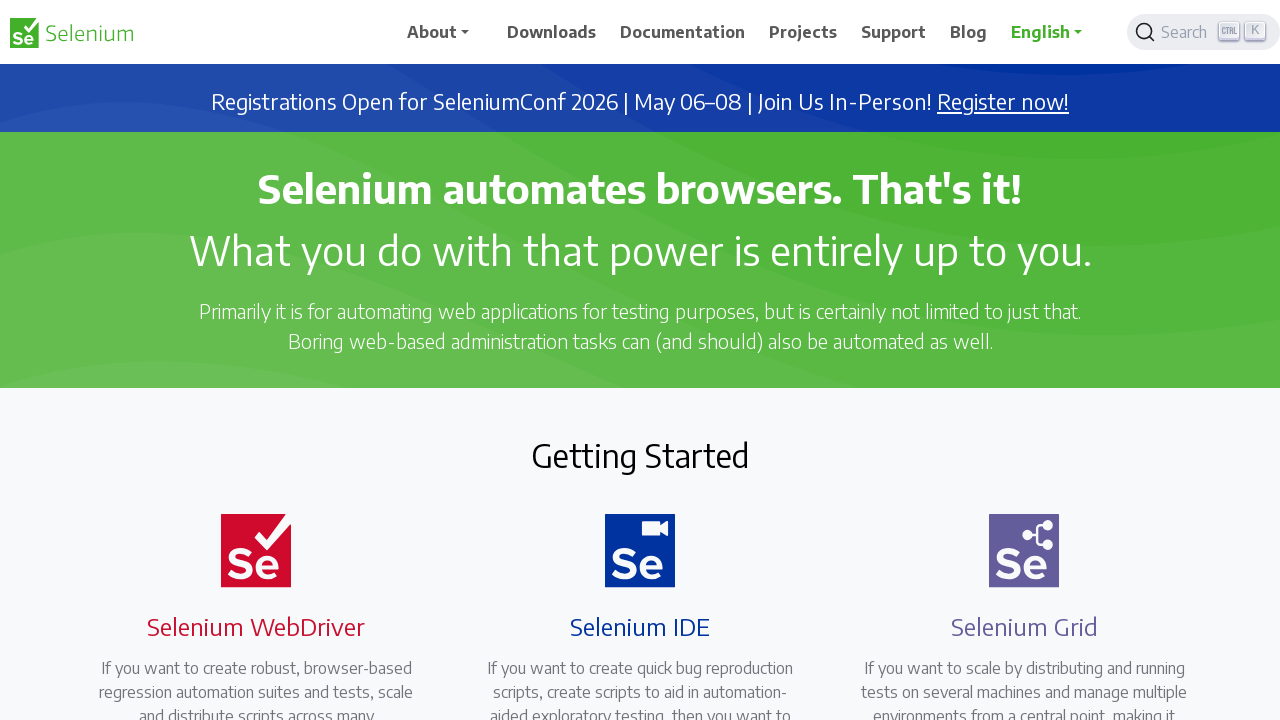

Waited 1 second for potential context menu handling
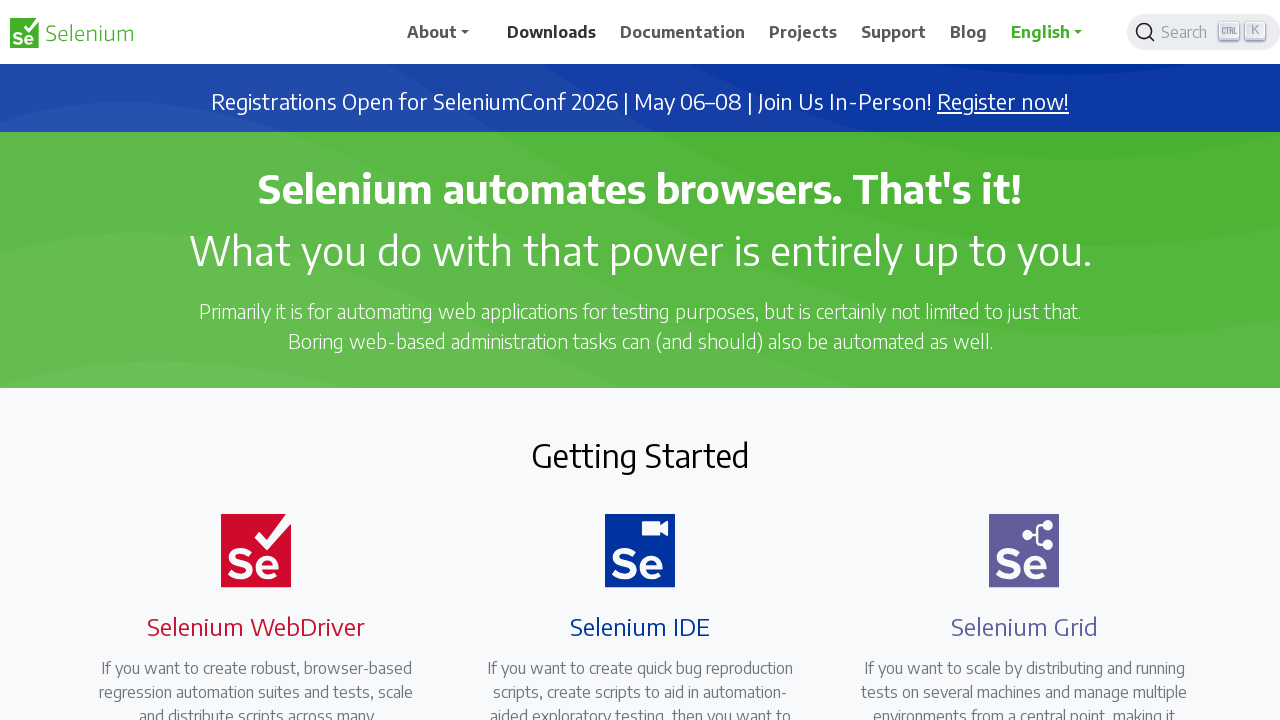

Clicked Downloads link to navigate to Downloads page at (552, 32) on xpath=//span[.='Downloads']
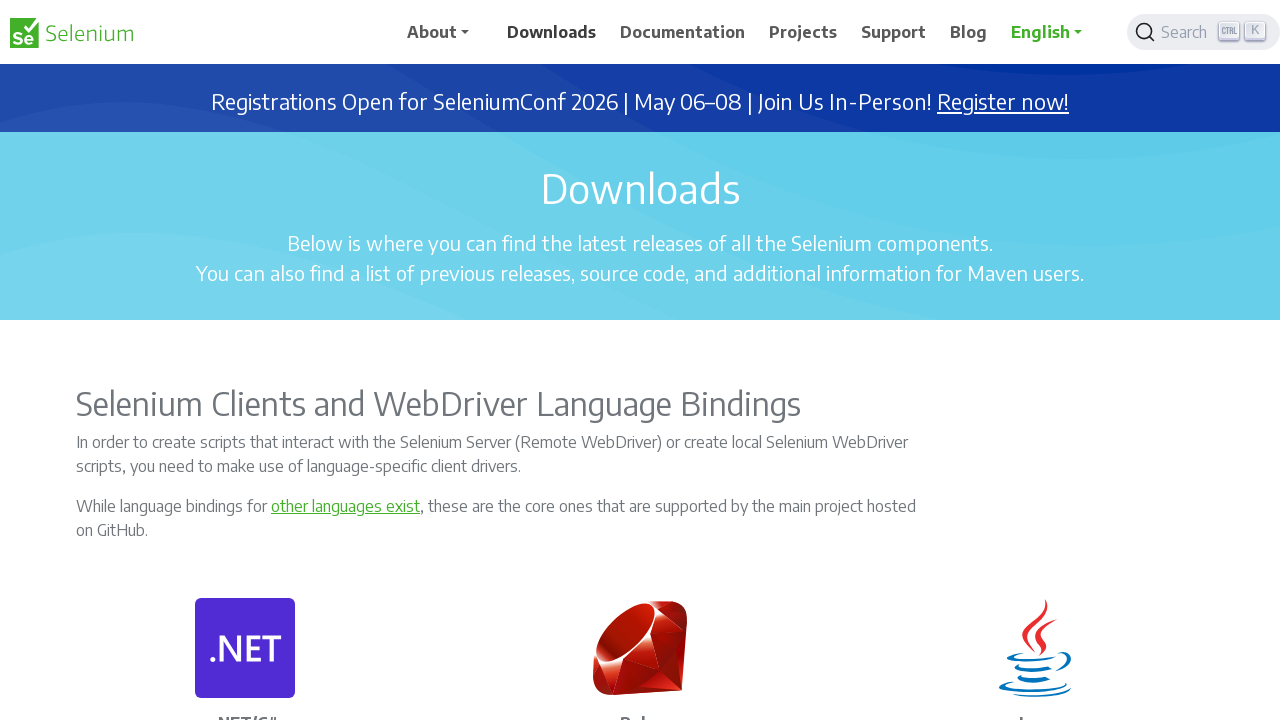

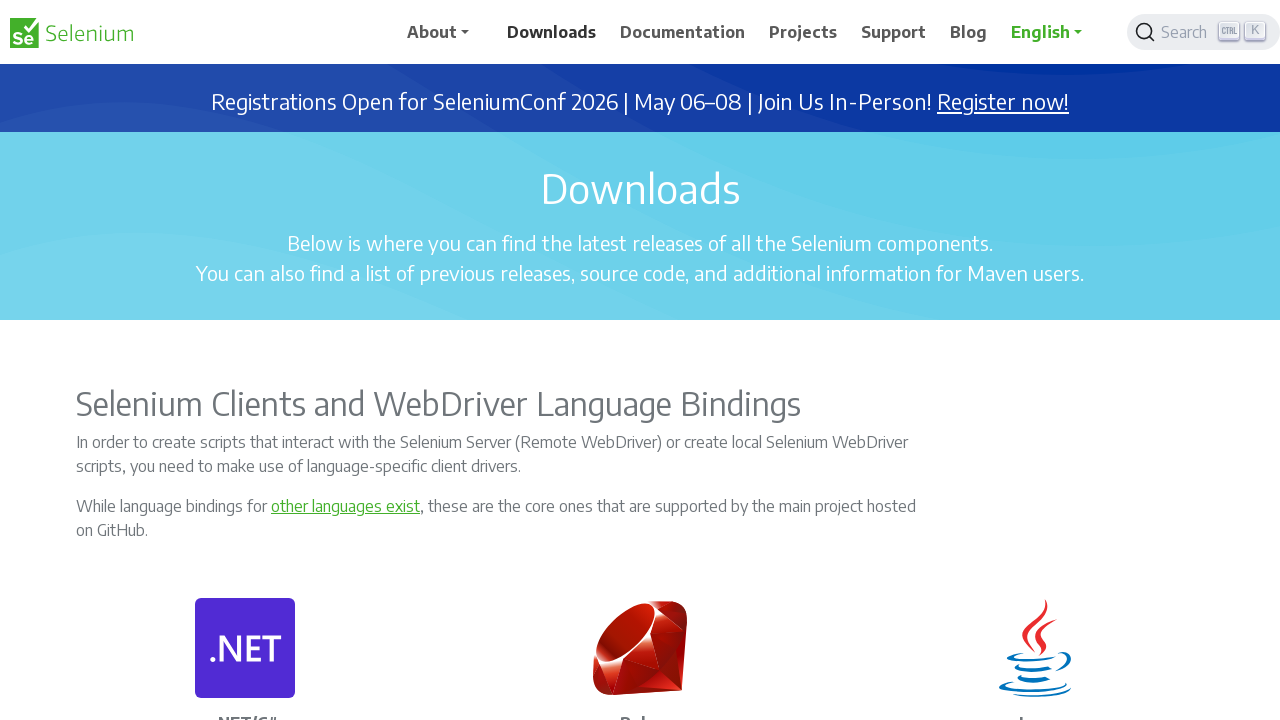